Tests the 'All' filter functionality by adding three tasks and verifying all tasks are visible when the 'All' filter is clicked.

Starting URL: https://todomvc.com/examples/typescript-react/#/

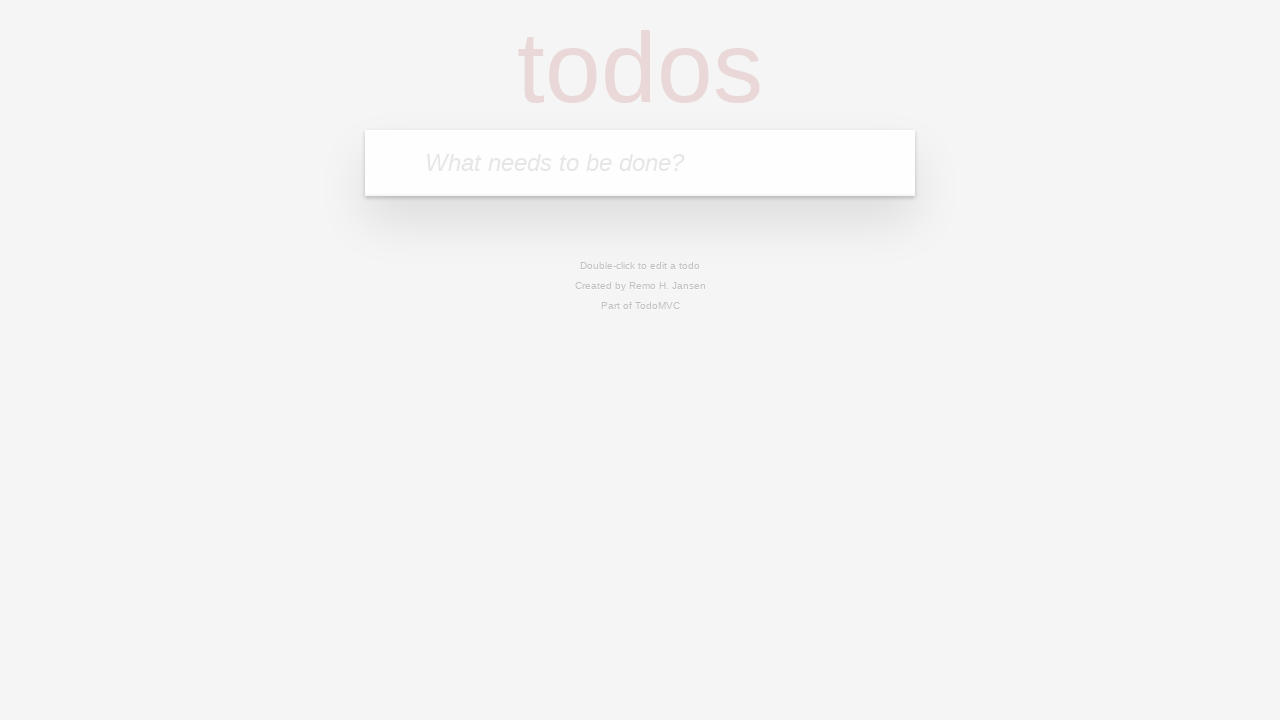

Filled task input field with 'Task 1' on input[placeholder='What needs to be done?']
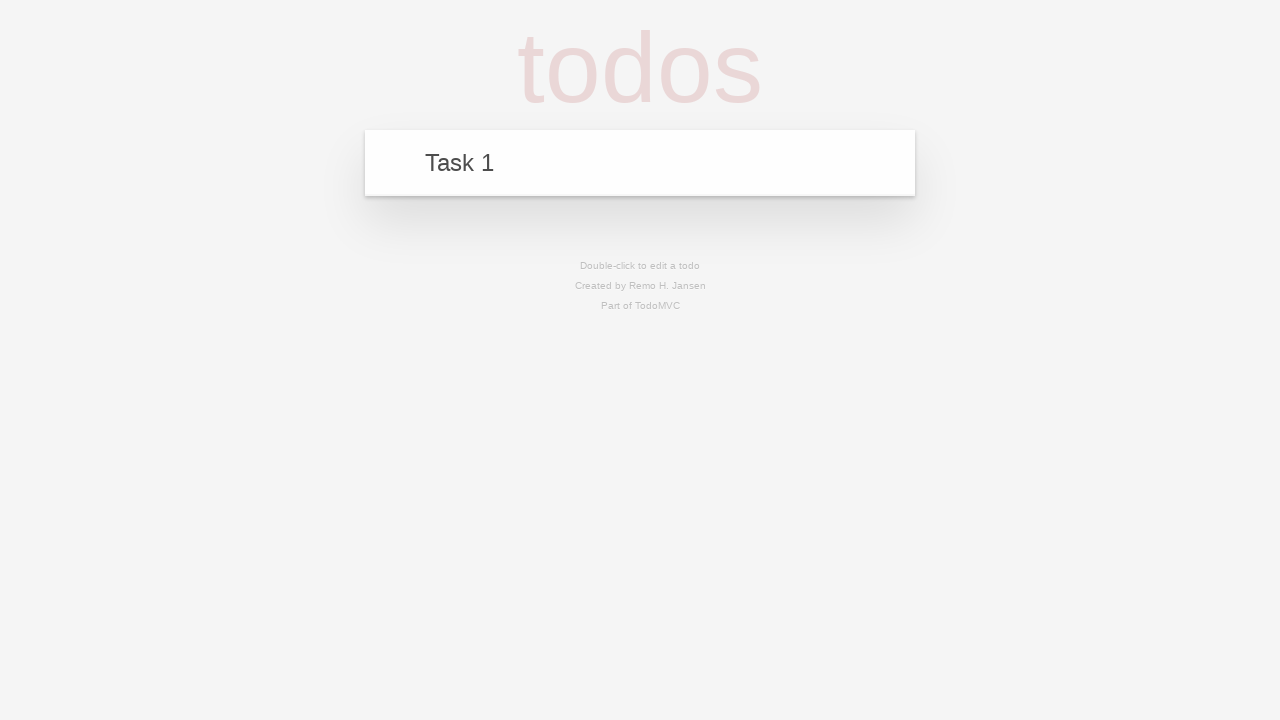

Pressed Enter to add Task 1 on input[placeholder='What needs to be done?']
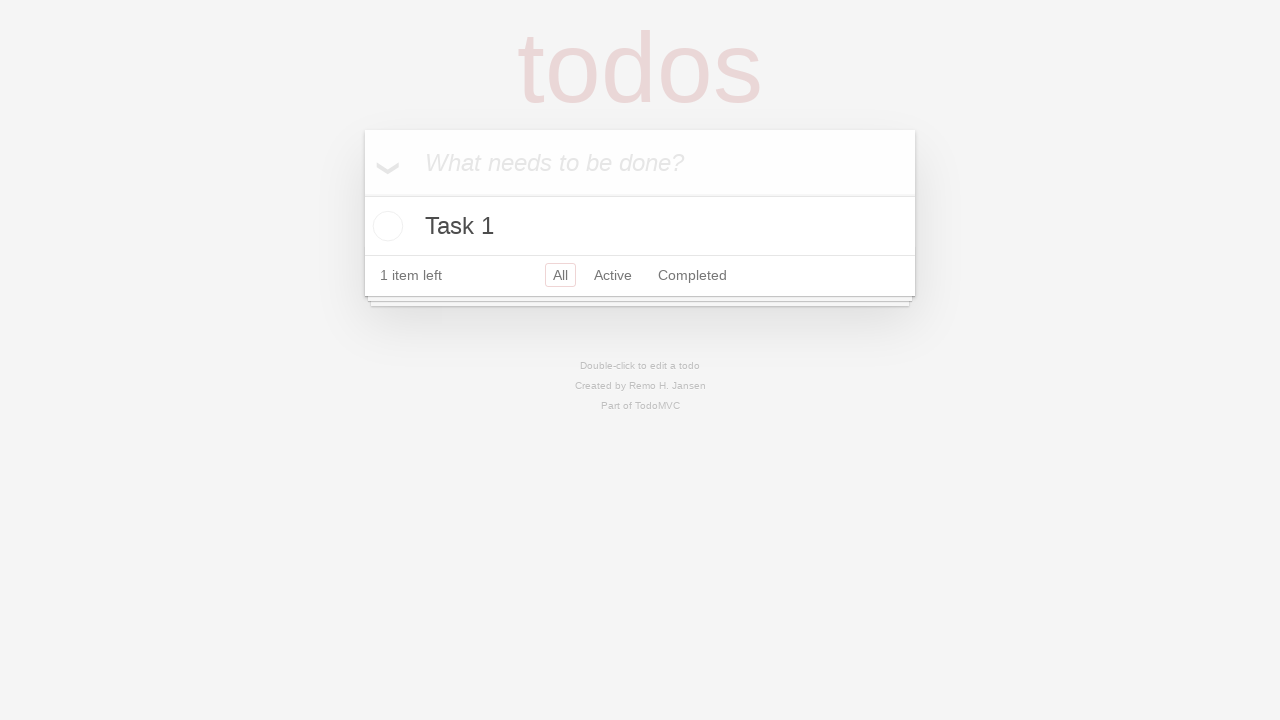

Filled task input field with 'Task 2' on input[placeholder='What needs to be done?']
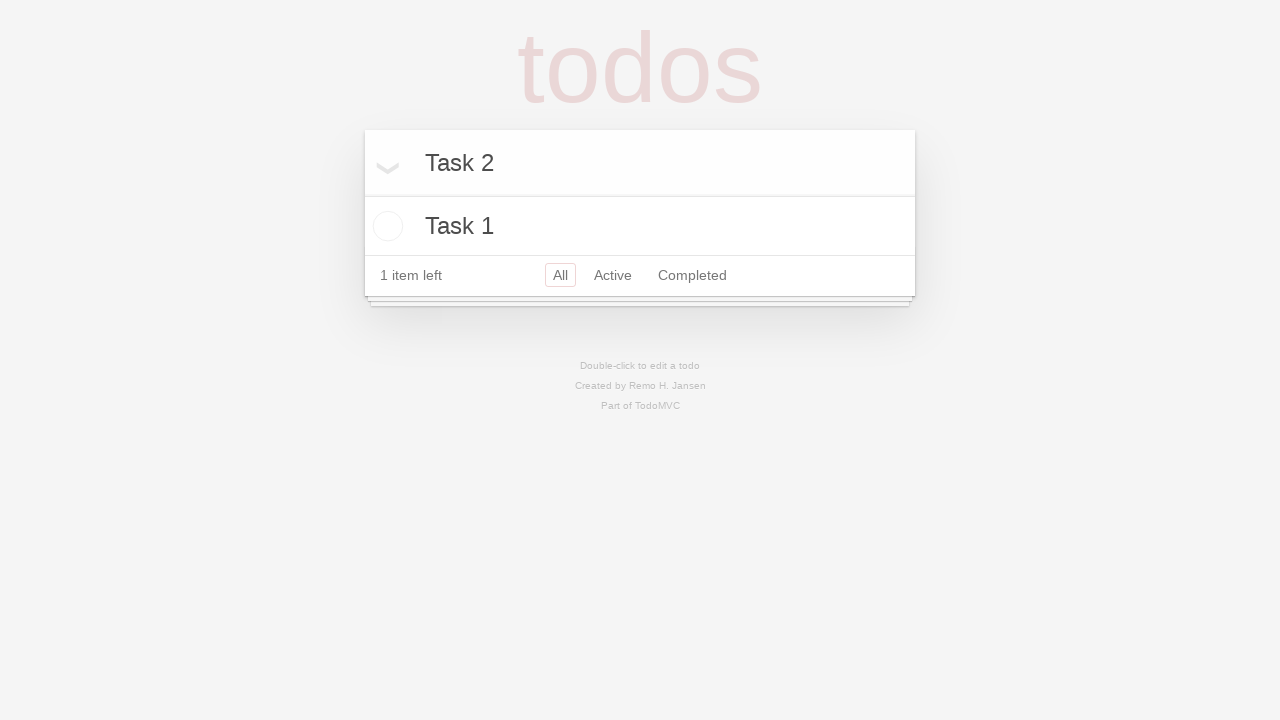

Pressed Enter to add Task 2 on input[placeholder='What needs to be done?']
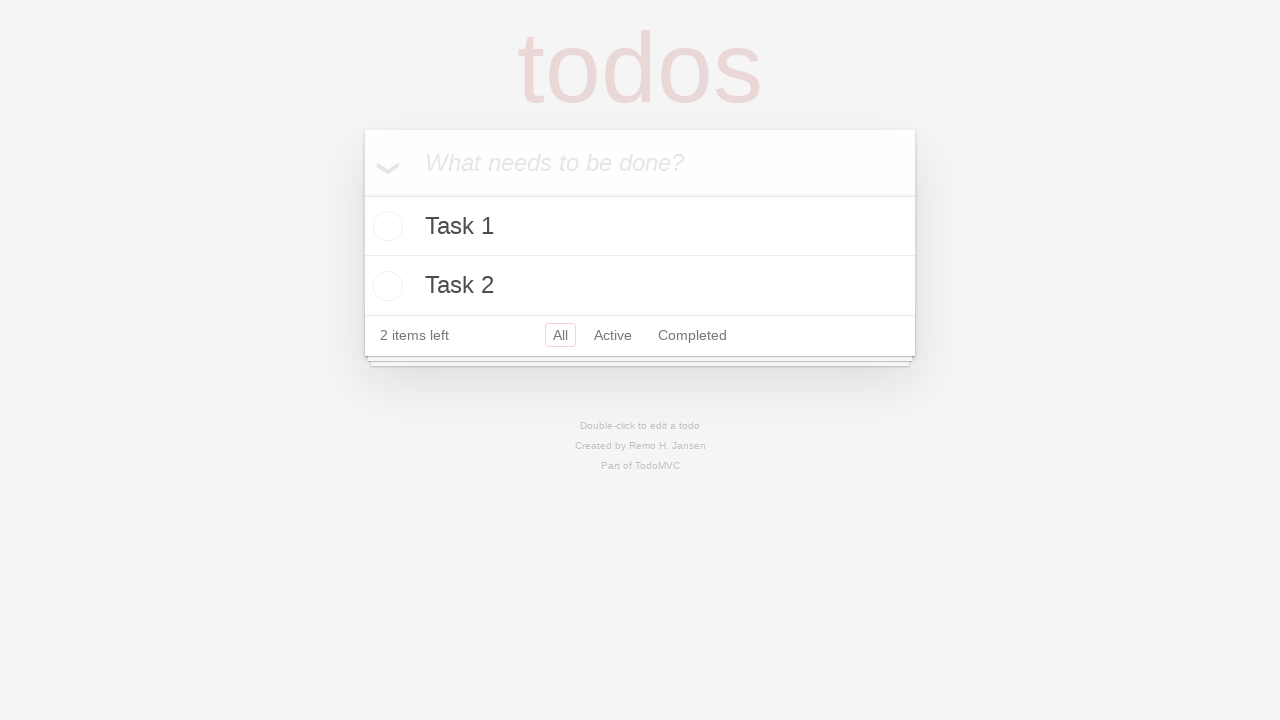

Filled task input field with 'Task 3' on input[placeholder='What needs to be done?']
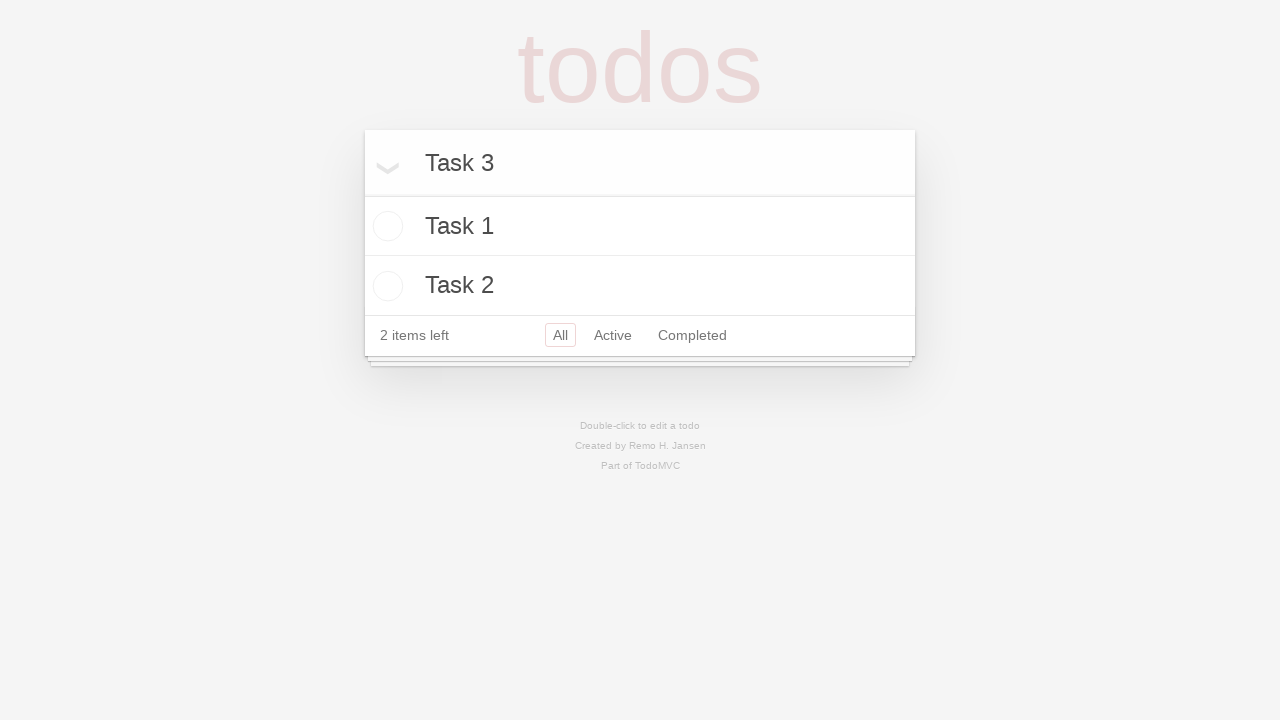

Pressed Enter to add Task 3 on input[placeholder='What needs to be done?']
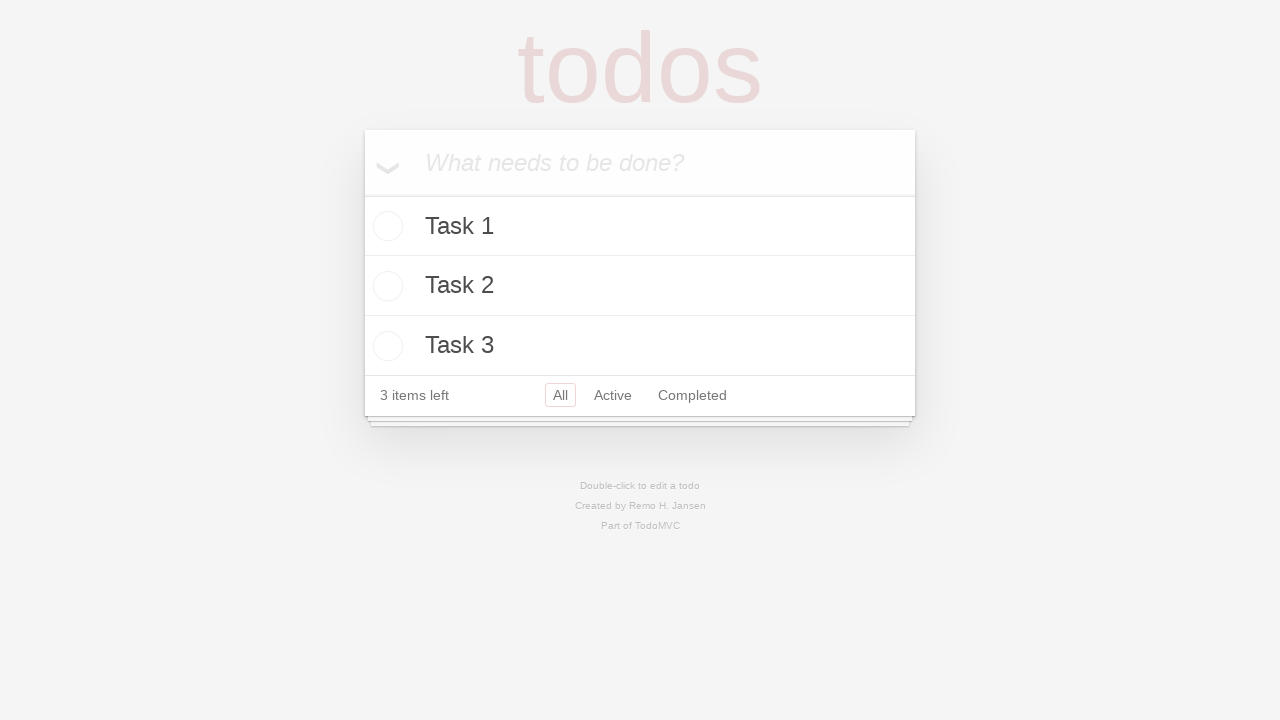

Clicked 'All' filter to show all tasks at (560, 395) on a:has-text('All')
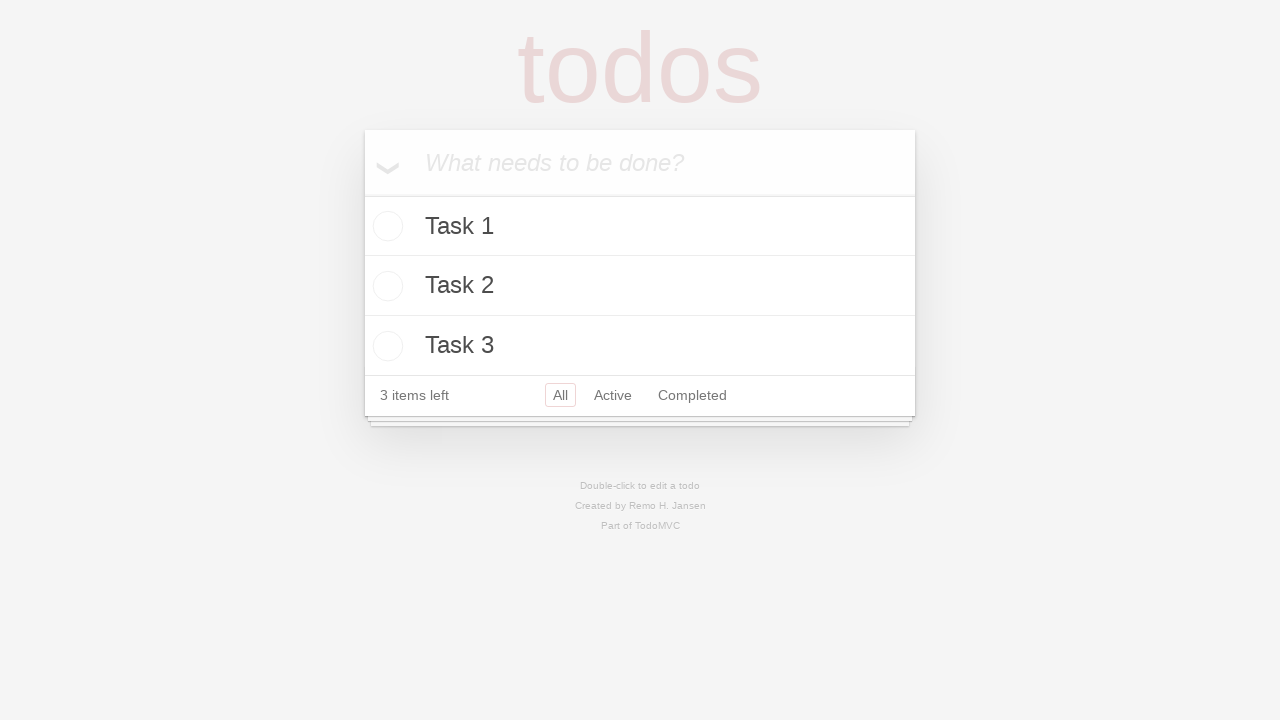

Verified all three tasks are visible in the list
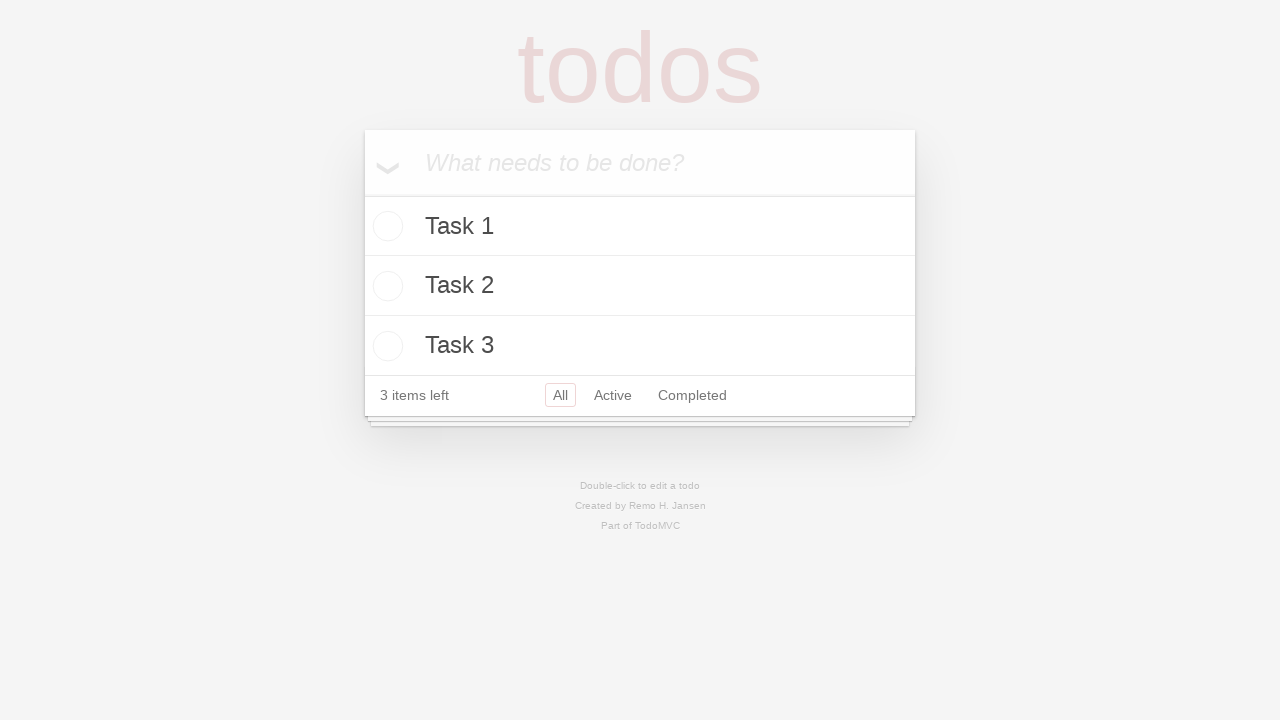

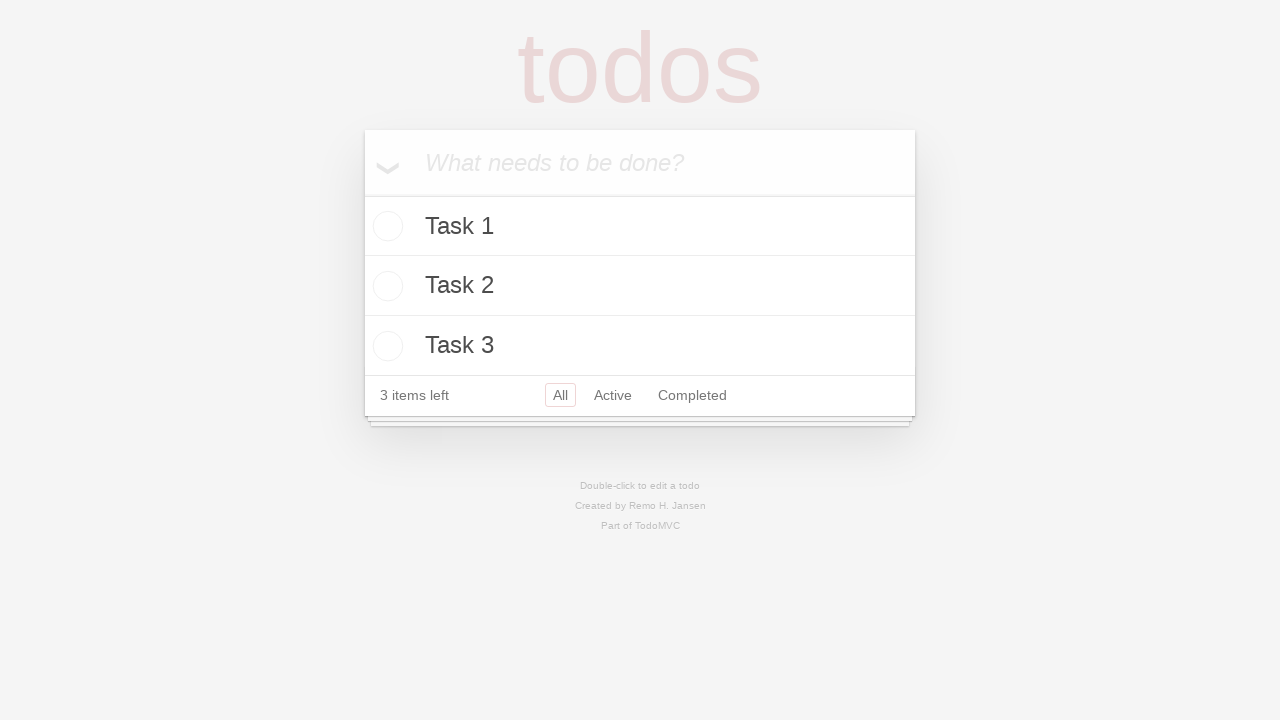